Tests dynamic controls functionality by toggling a checkbox visibility, waiting for it to disappear and reappear, then clicking the checkbox

Starting URL: https://training-support.net/webelements/dynamic-controls

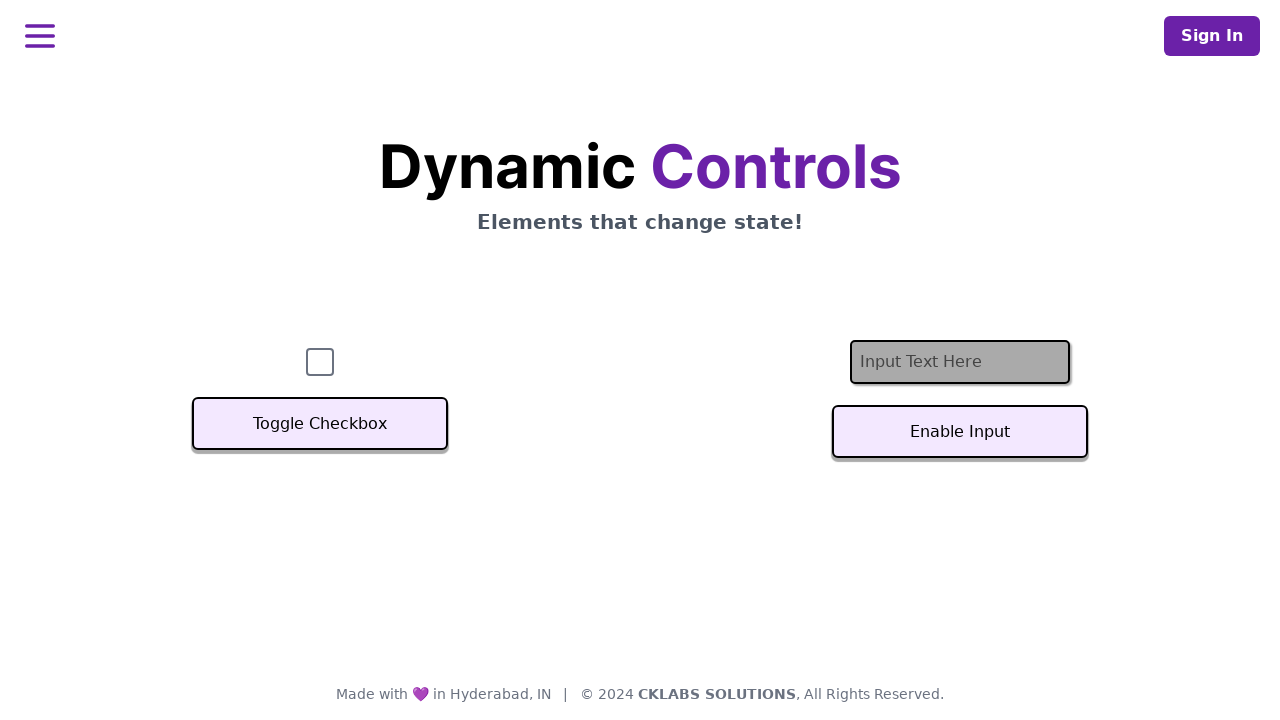

Clicked Toggle Checkbox button to hide the checkbox at (320, 424) on xpath=//button[text()='Toggle Checkbox']
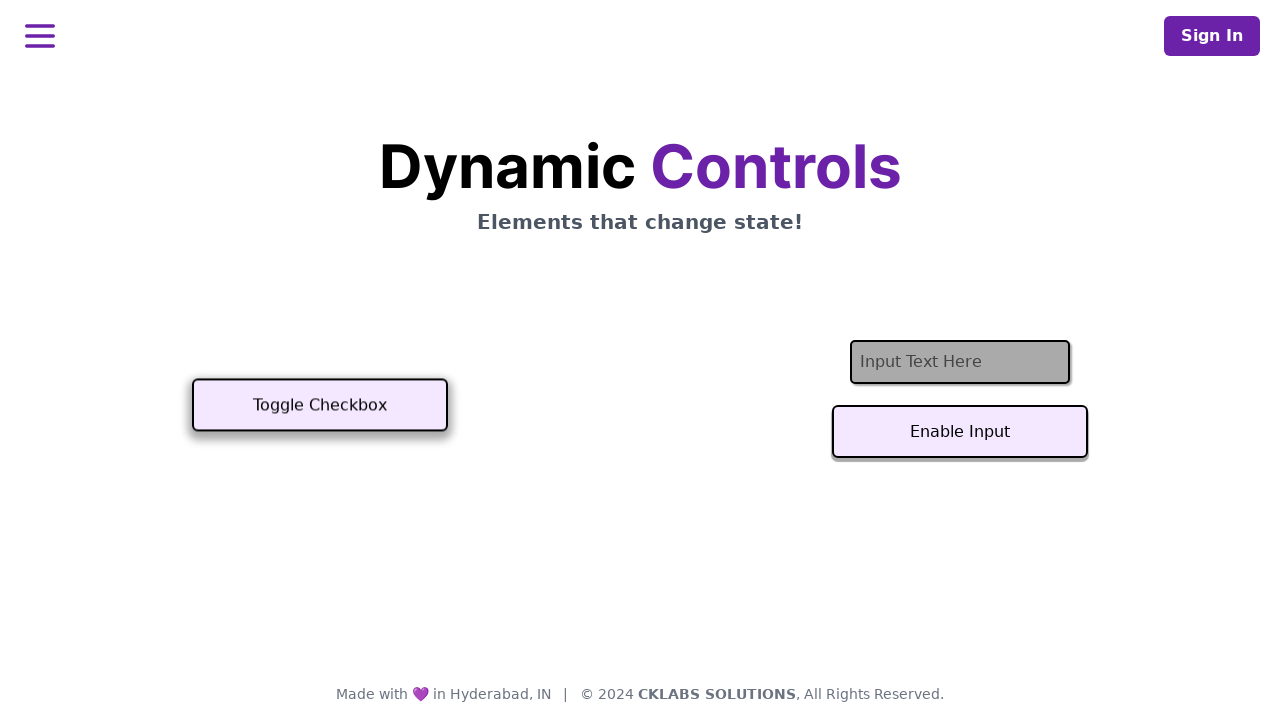

Waited for checkbox to become invisible
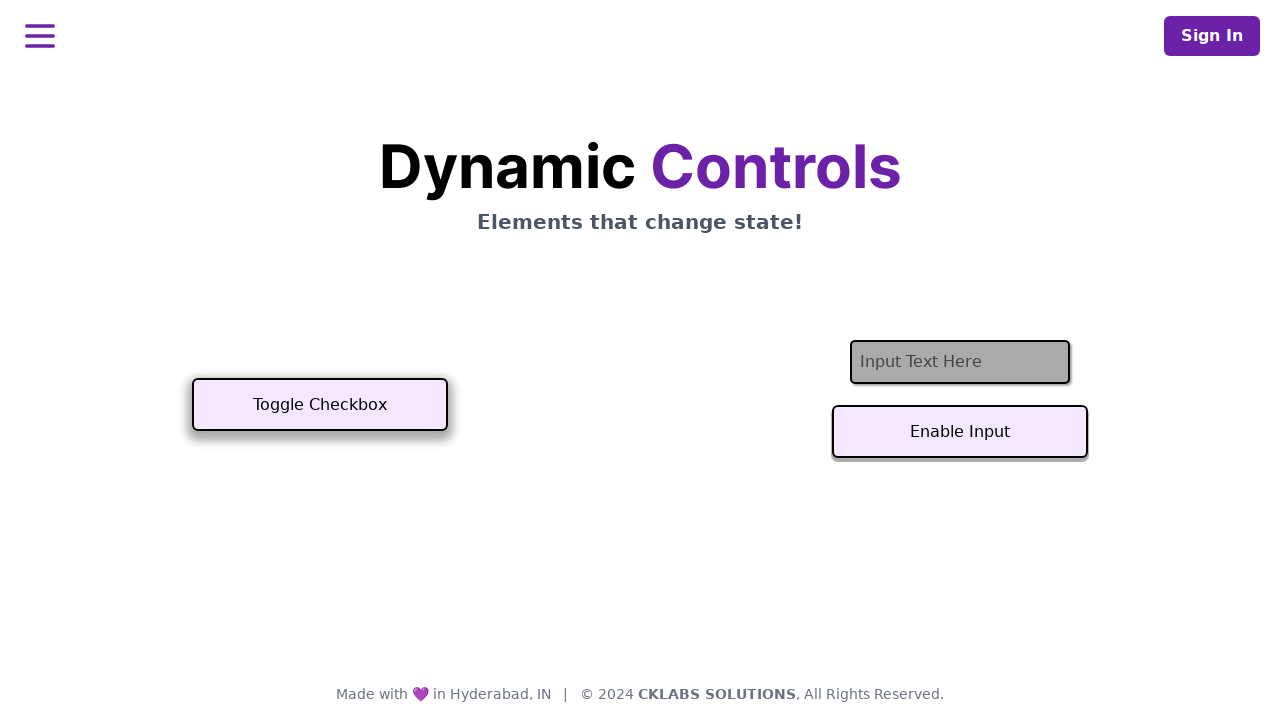

Clicked Toggle Checkbox button again to show the checkbox at (320, 405) on xpath=//button[text()='Toggle Checkbox']
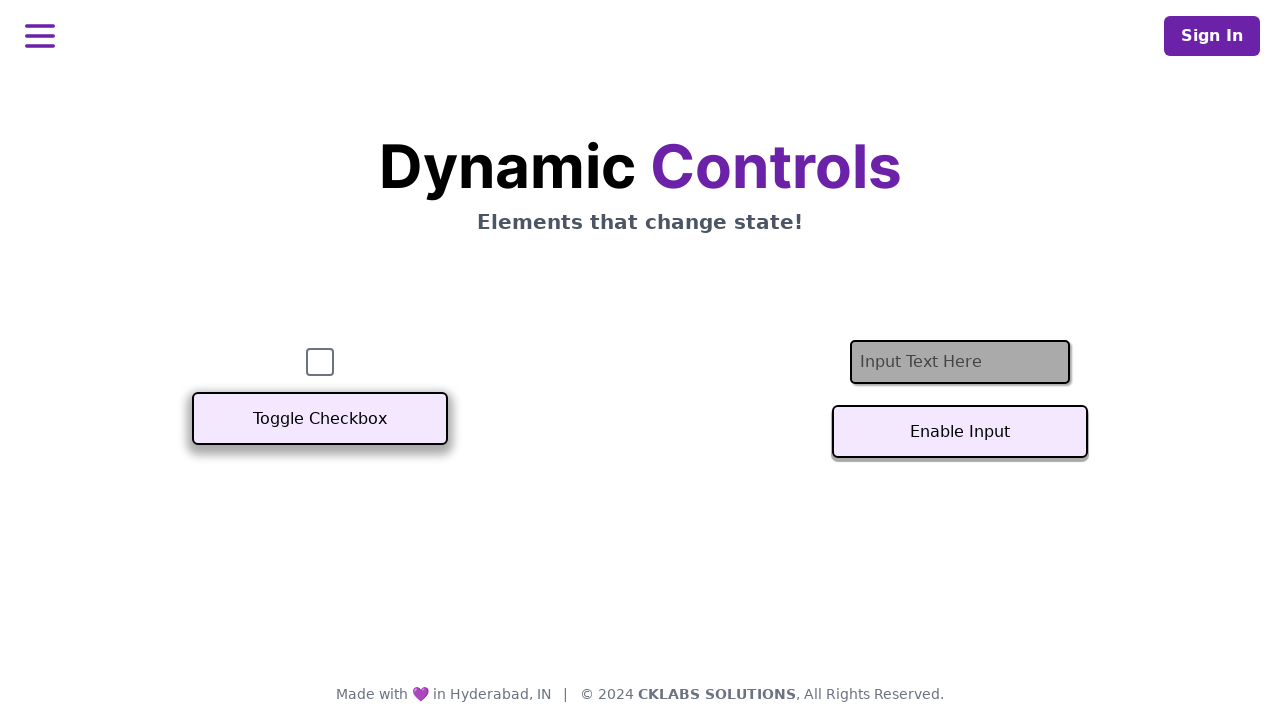

Waited for checkbox to become visible
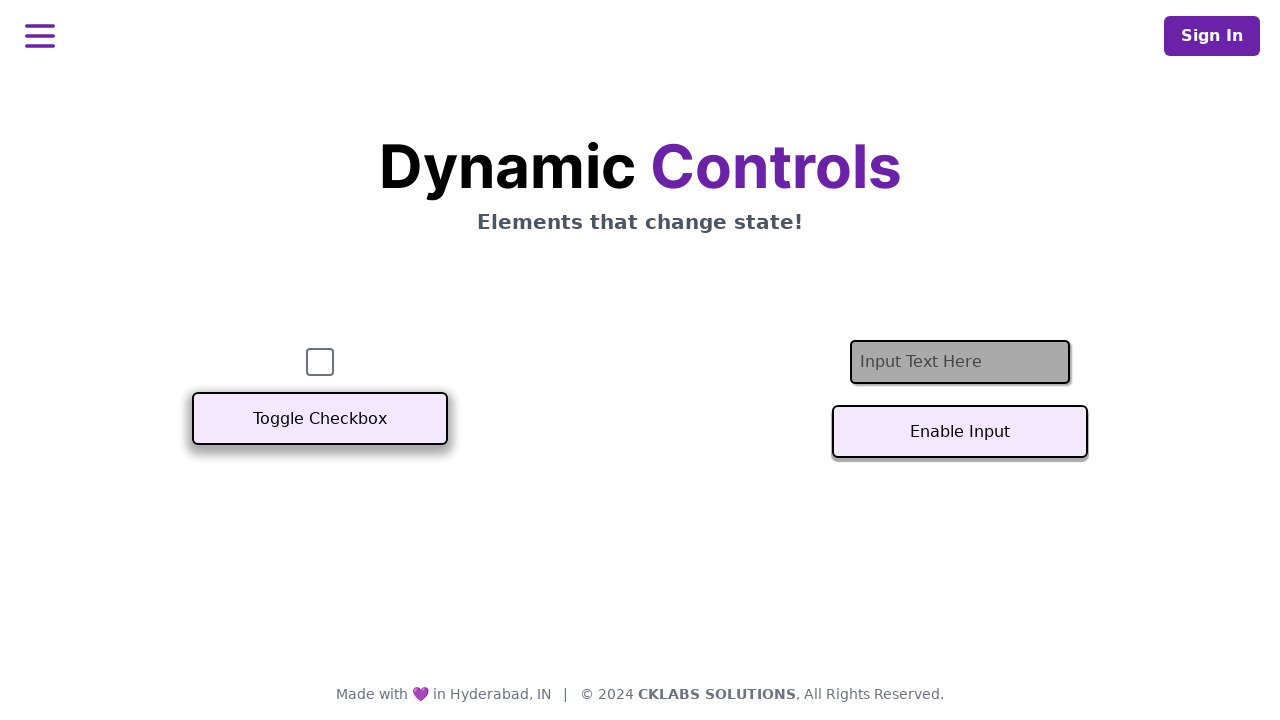

Clicked the checkbox at (320, 362) on #checkbox
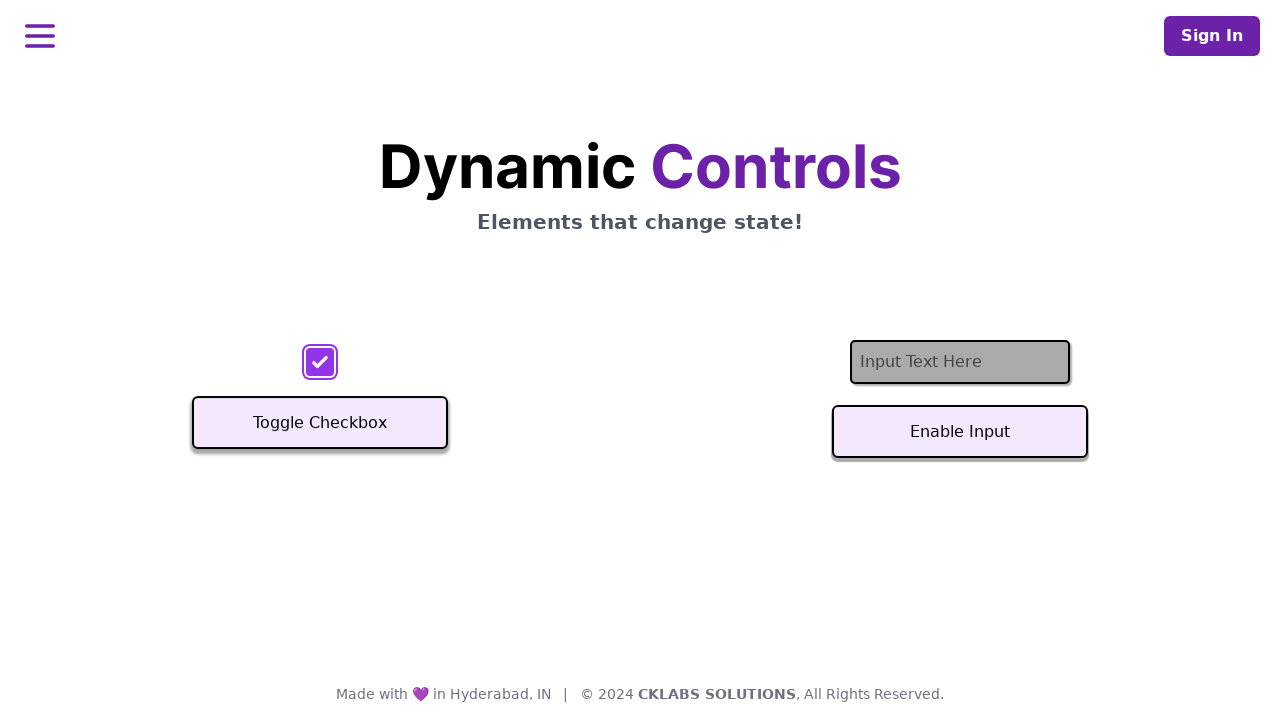

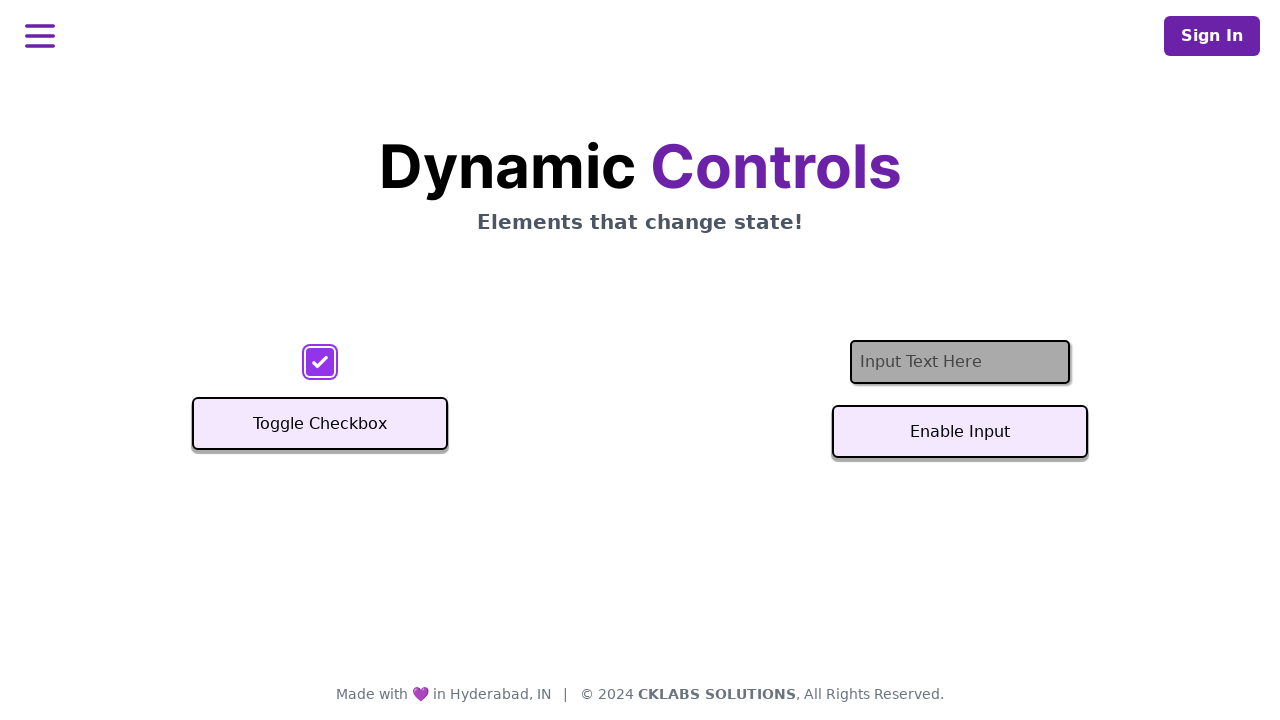